Tests SpiceJet website navigation by hovering over the Add-ons menu and clicking on the "Friends and Family" option to open a new window

Starting URL: https://www.spicejet.com/

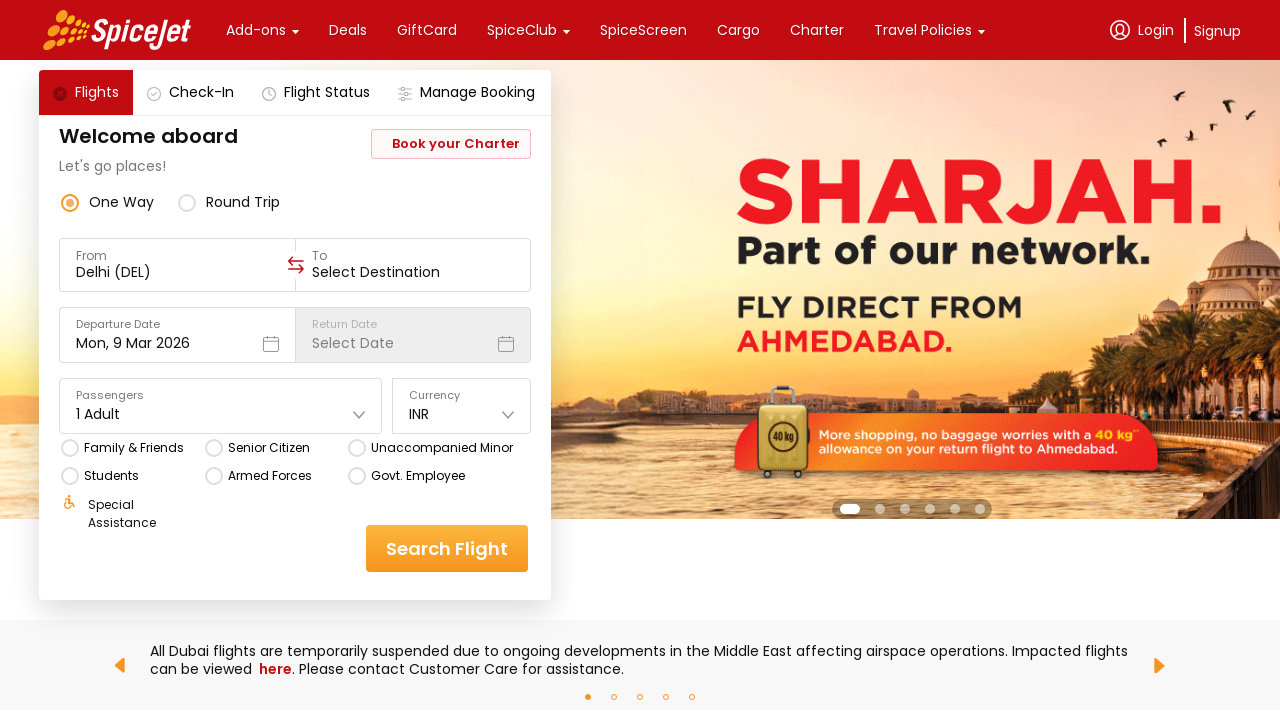

Hovered over the Add-ons menu item at (256, 30) on xpath=//div[text()='Add-ons']
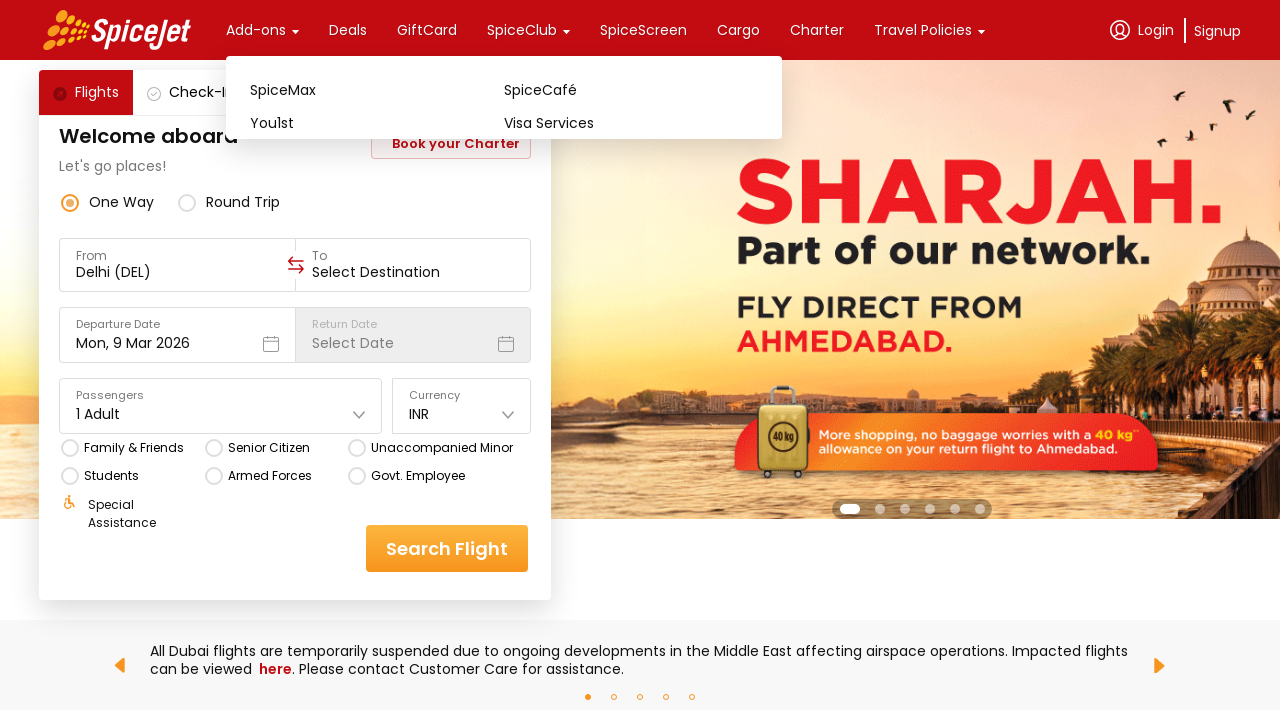

Waited 1000ms for Add-ons dropdown to appear
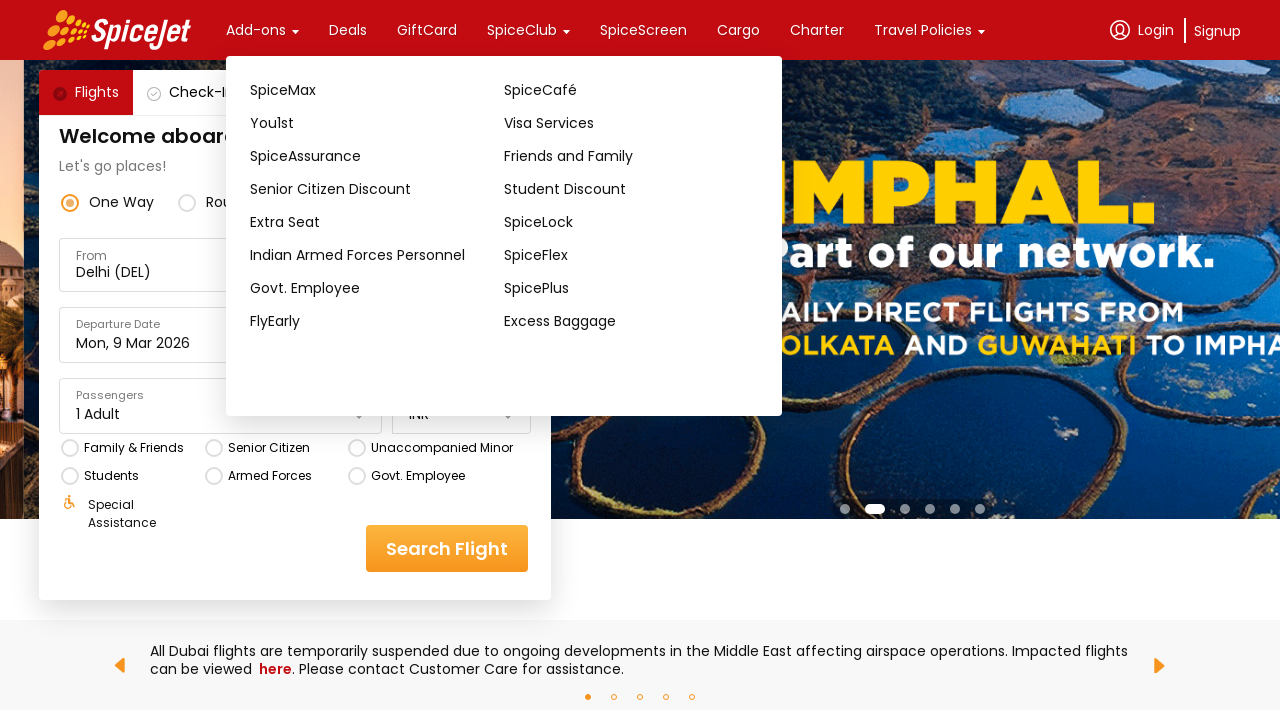

Clicked on Friends and Family option at (631, 156) on xpath=//div[text()='Friends and Family']
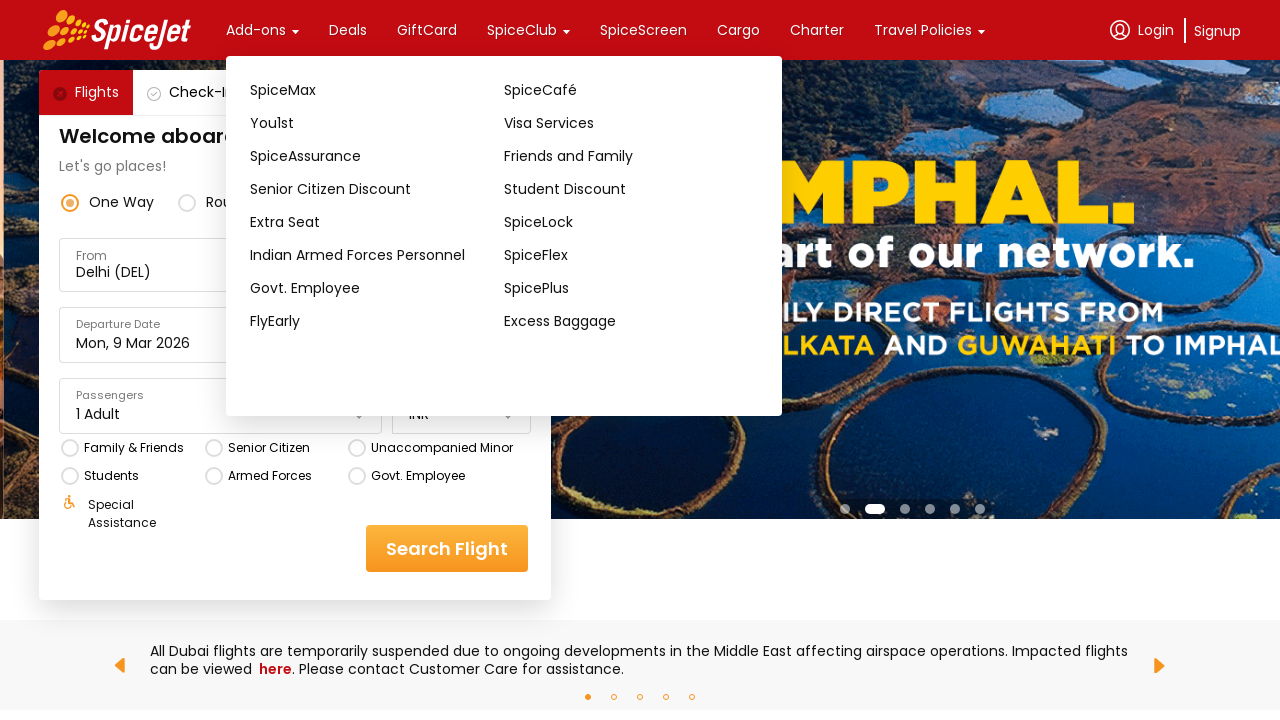

Waited 2000ms for new window/tab to open
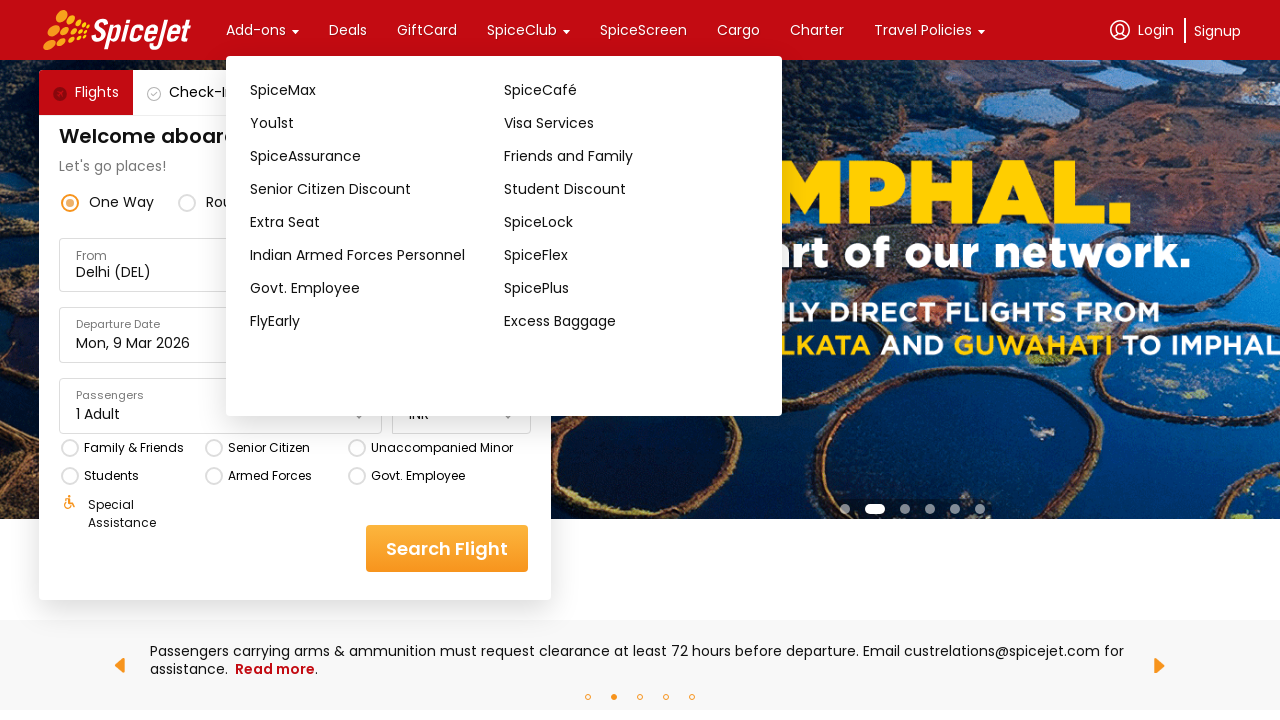

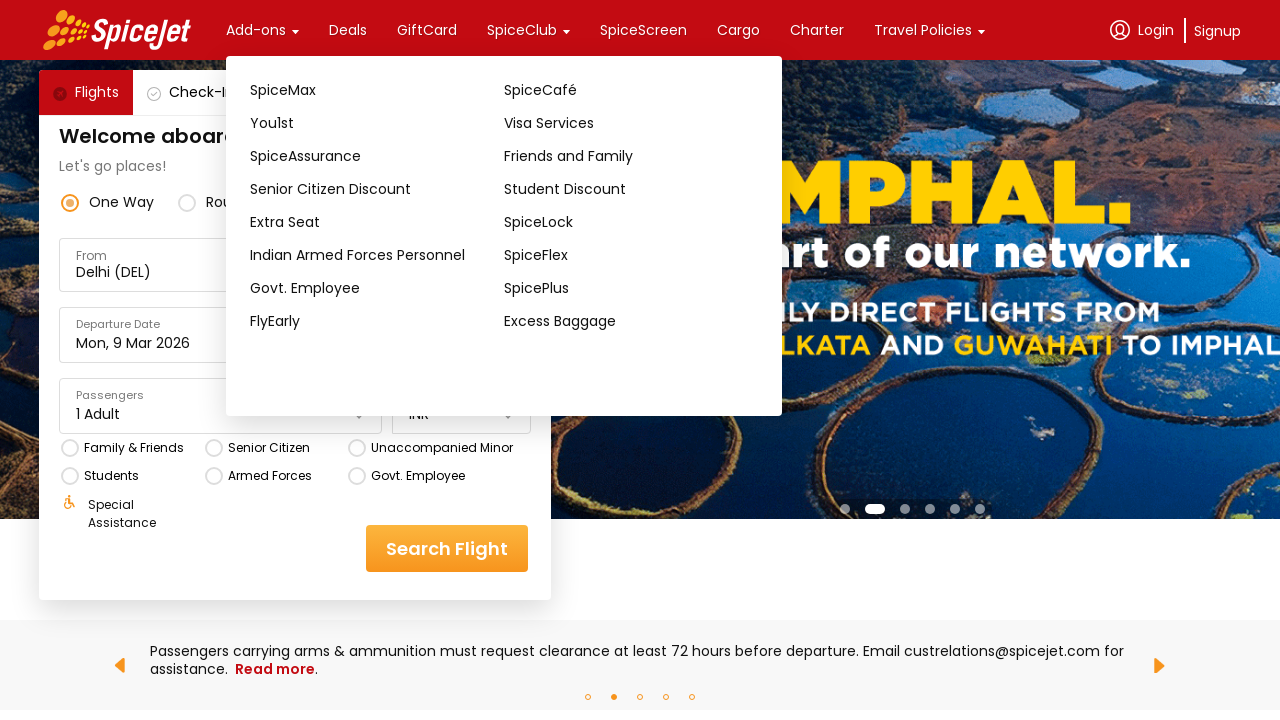